Tests canvas click functionality by navigating to a canvas demo page, clicking on the center of a canvas element, and verifying an alert appears with the expected message

Starting URL: https://seleniumbase.io

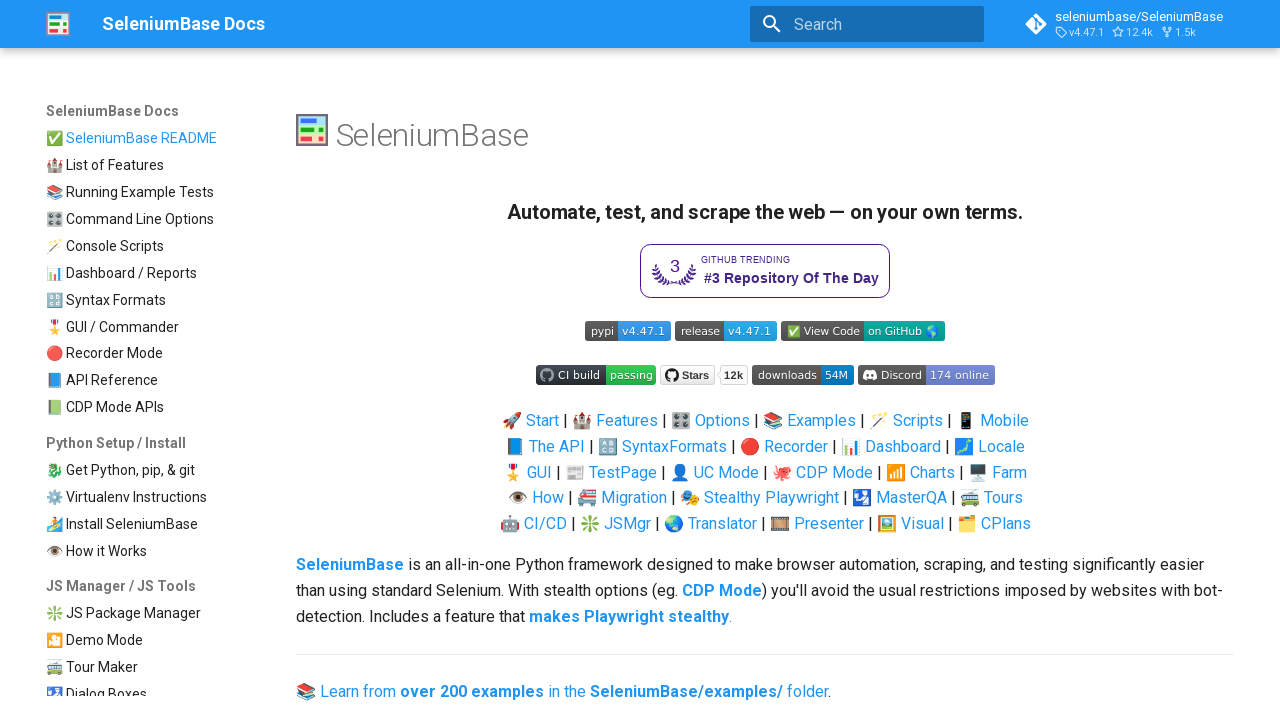

Clicked link to canvas demo page at (151, 399) on a[href*="seleniumbase.io/other/canvas"]
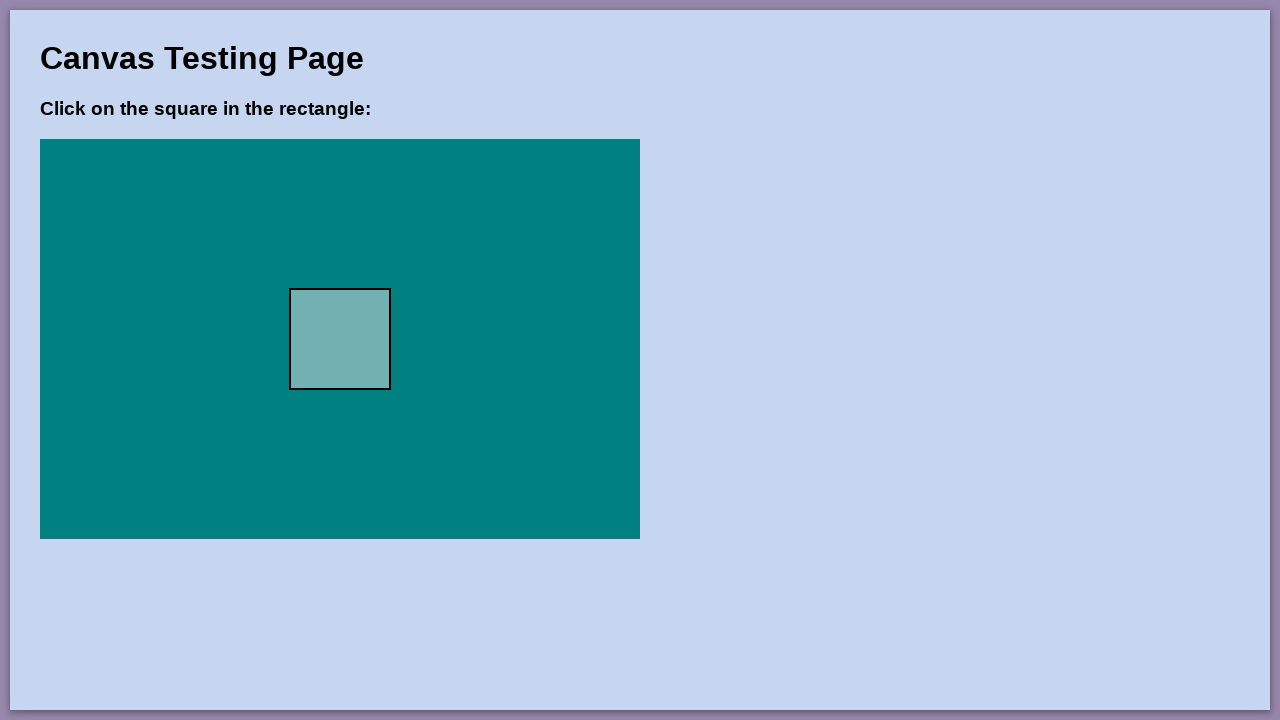

Canvas element loaded
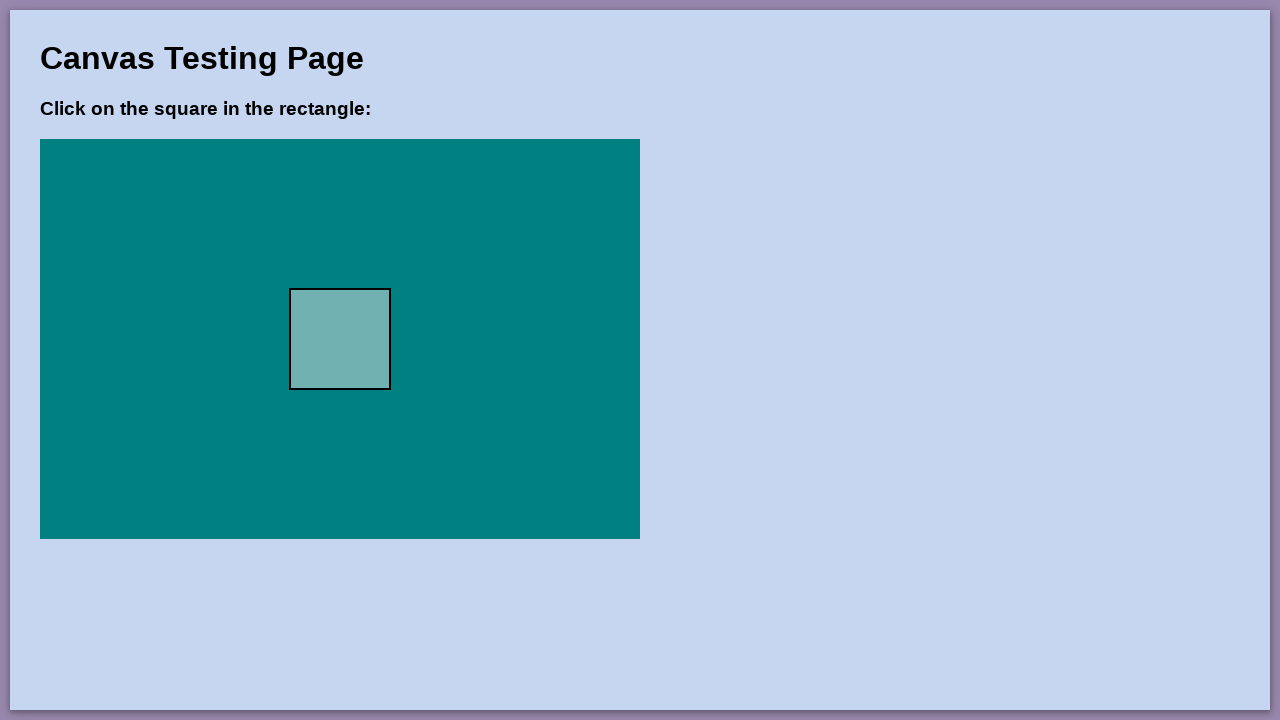

Located canvas element
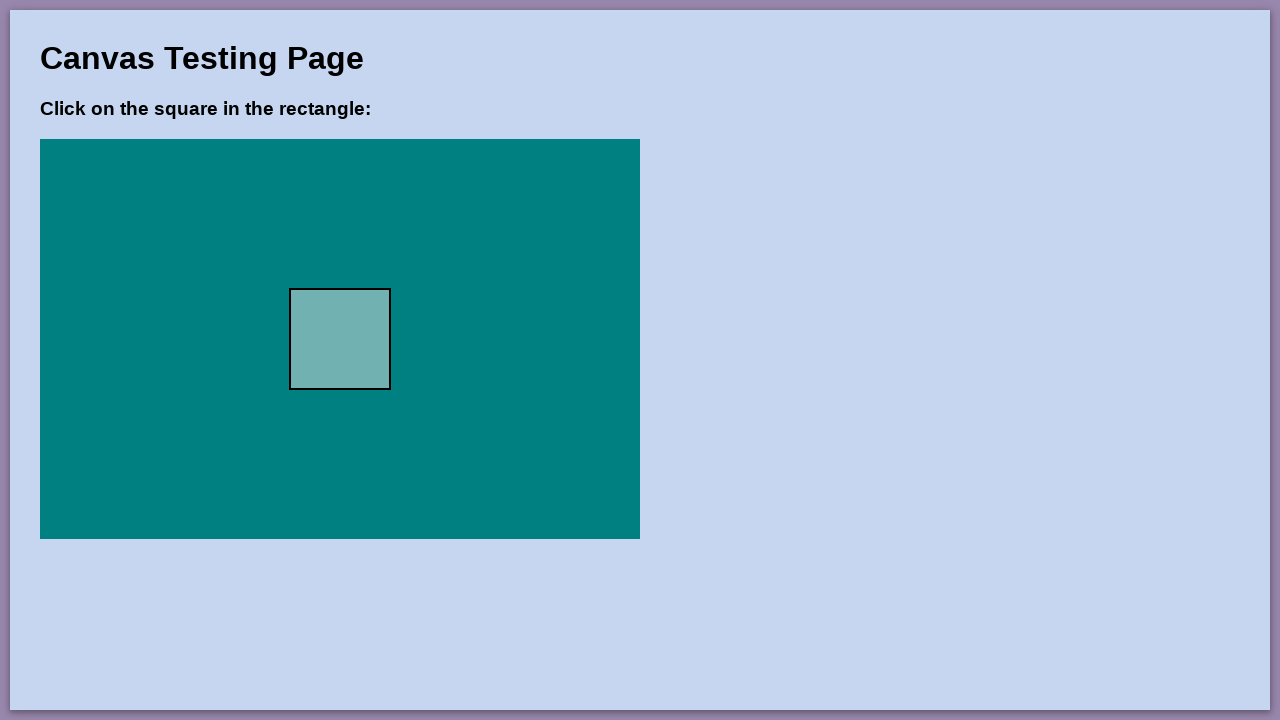

Retrieved canvas bounding box
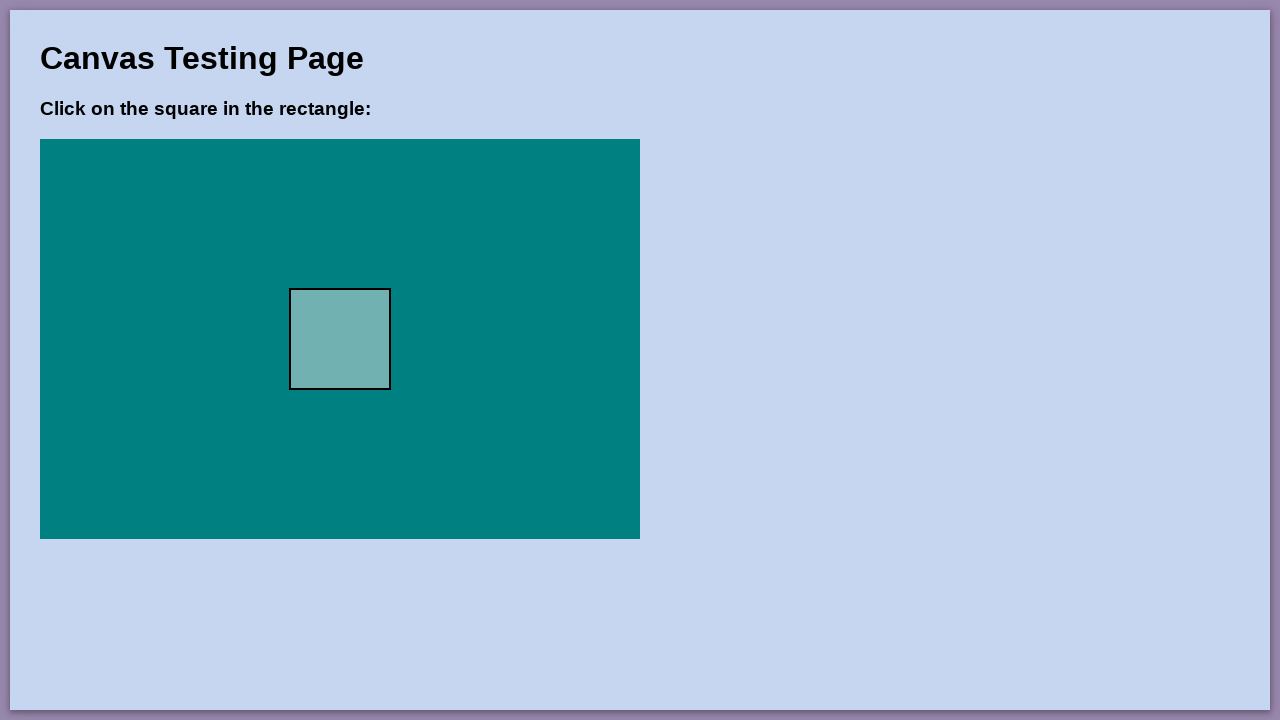

Calculated canvas center coordinates
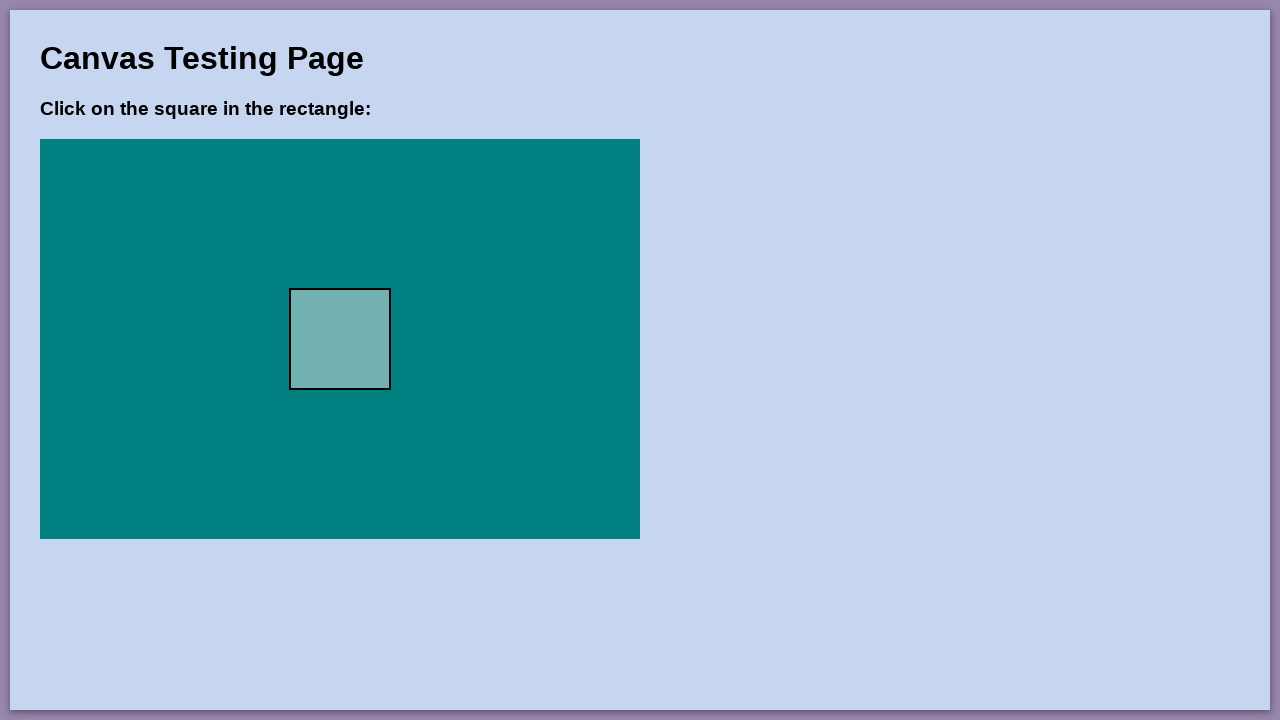

Clicked canvas at center position at (340, 339)
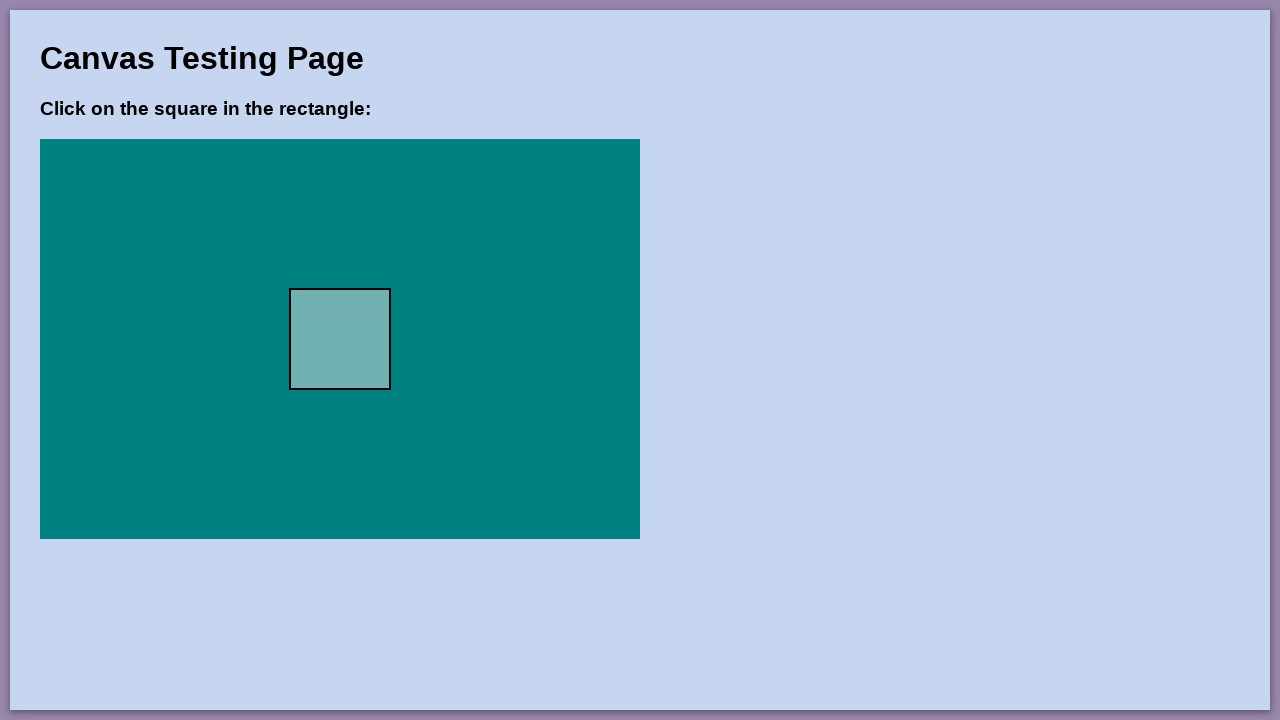

Set up dialog handler to accept alerts
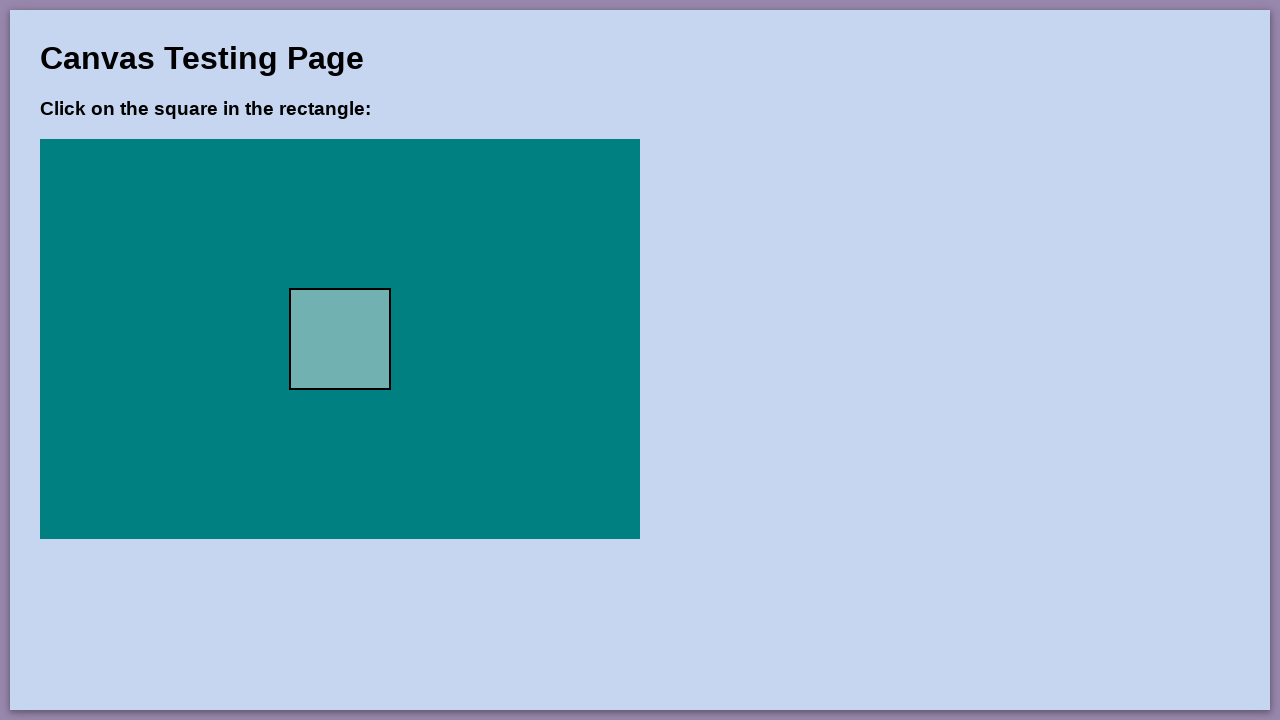

Waited 1000ms for alert to appear and be processed
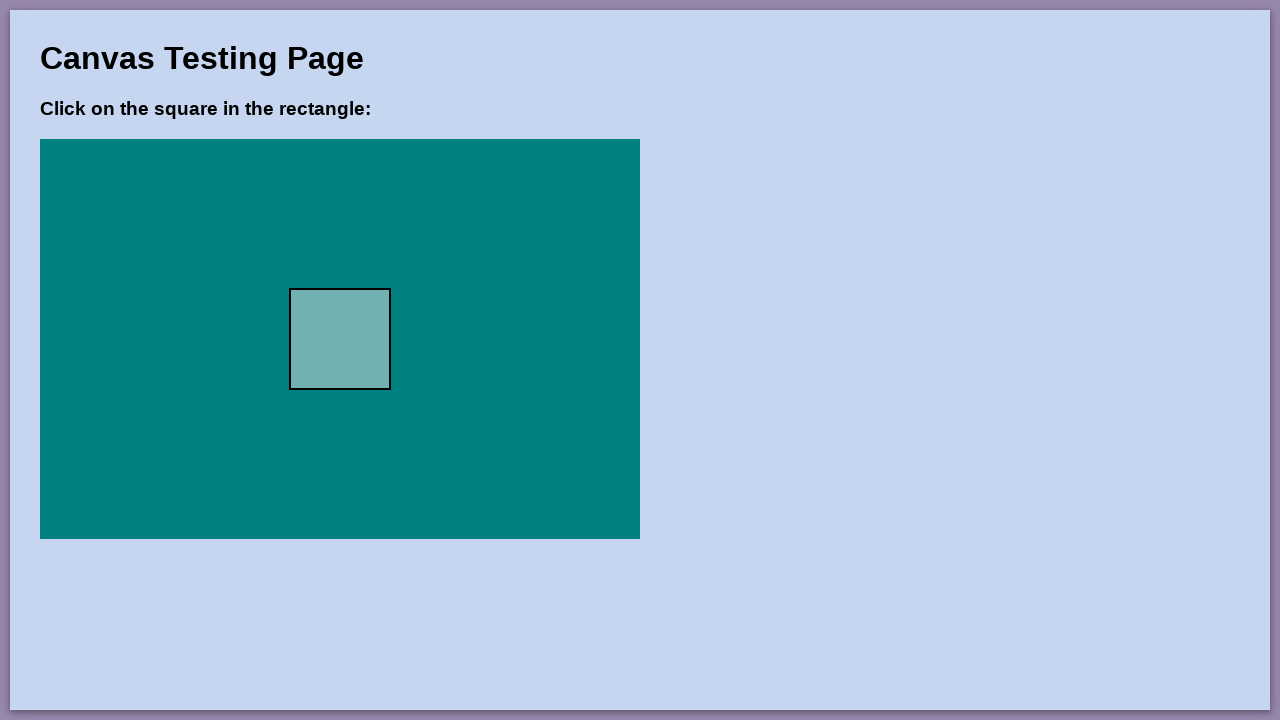

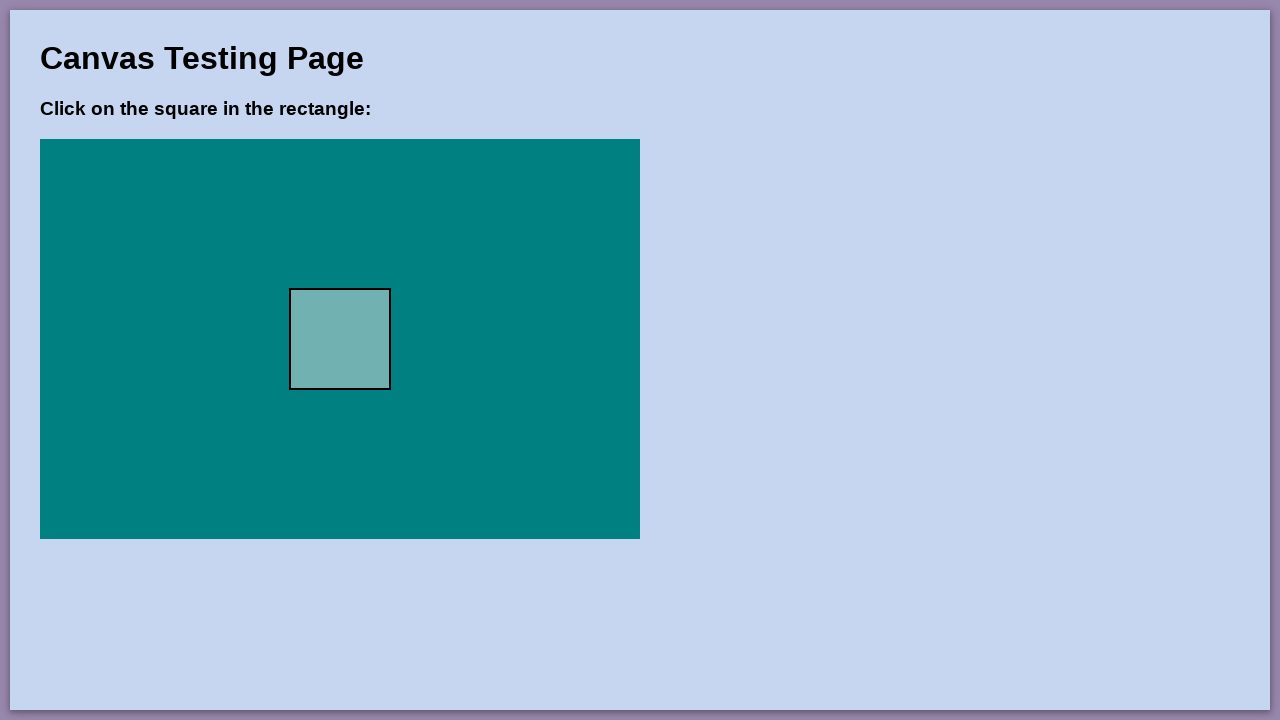